Navigates to a banking website, clicks on the Online Banking menu, and verifies that 6 service headers are displayed including "Pay Bills"

Starting URL: http://zero.webappsecurity.com/

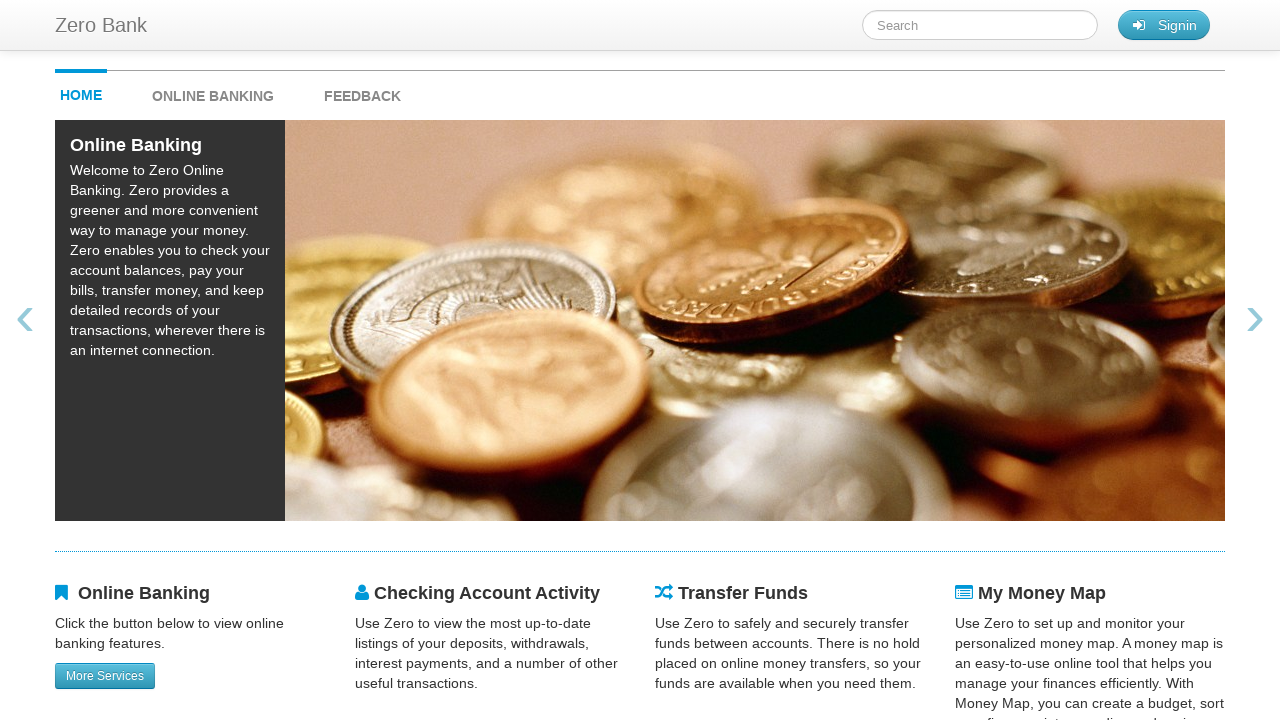

Clicked on 'ONLINE BANKING' menu at (233, 91) on #onlineBankingMenu
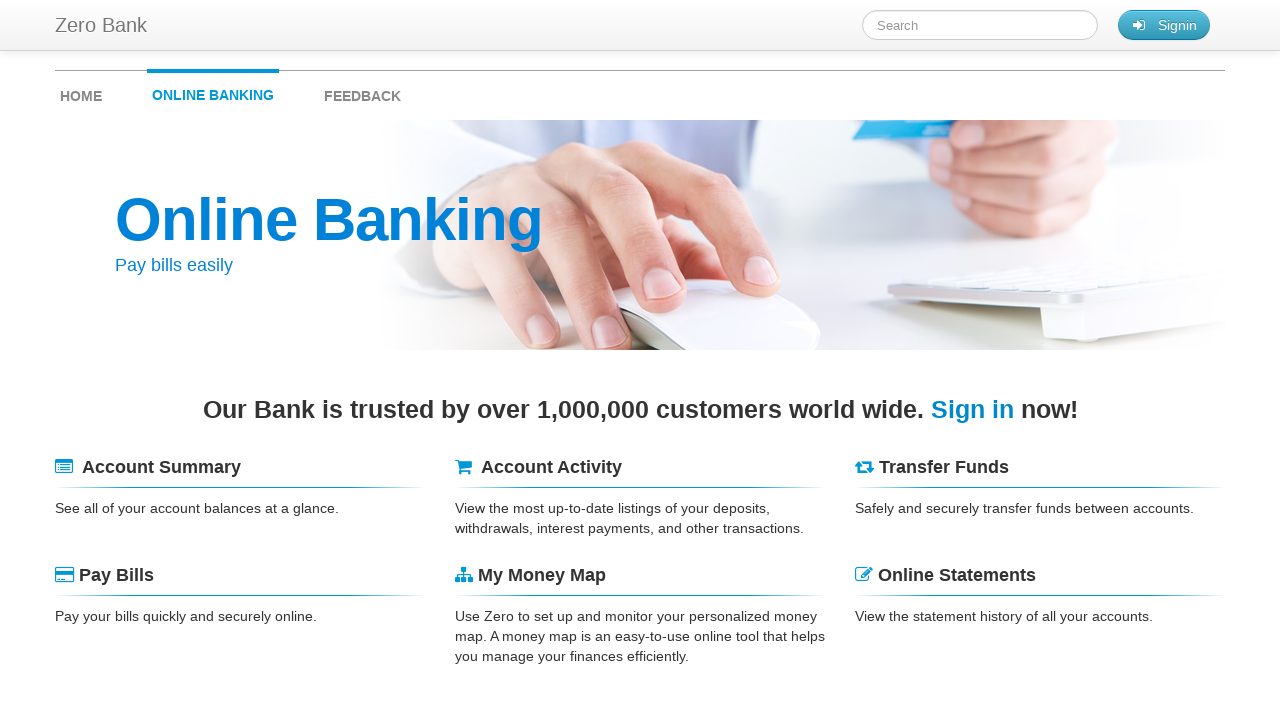

Service headers loaded
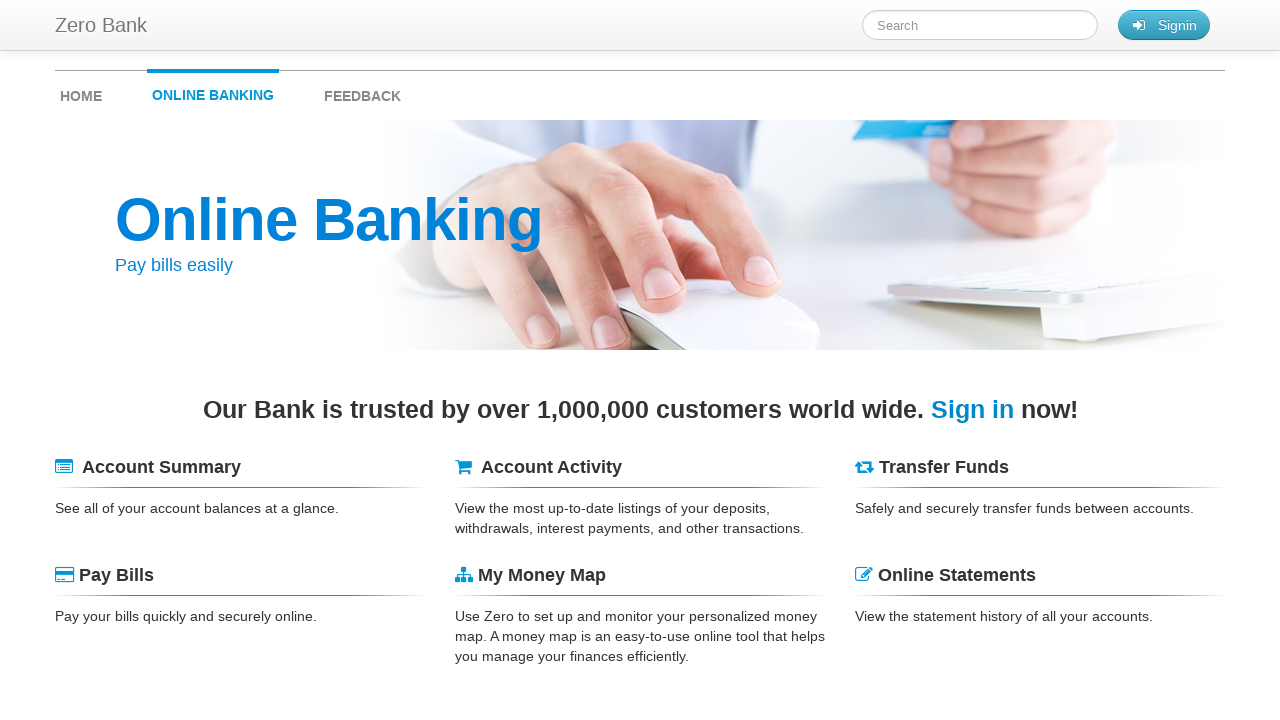

Retrieved all header elements
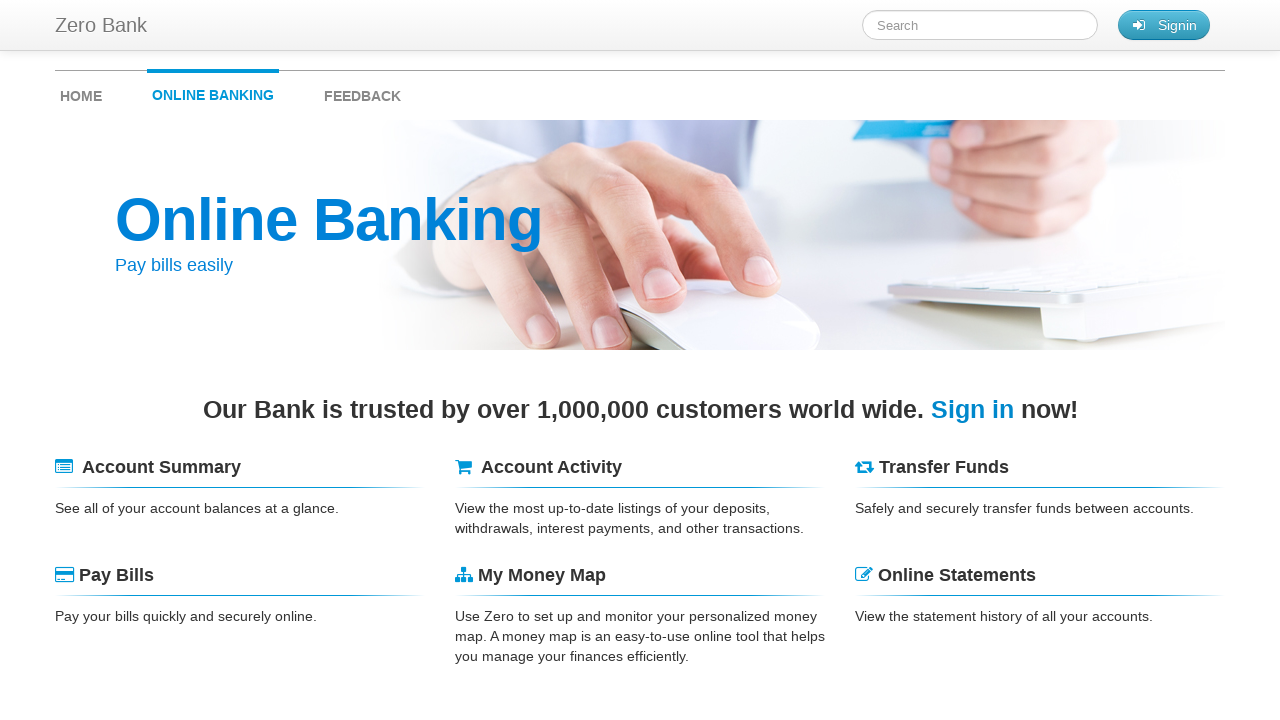

Verified that 6 service headers are displayed
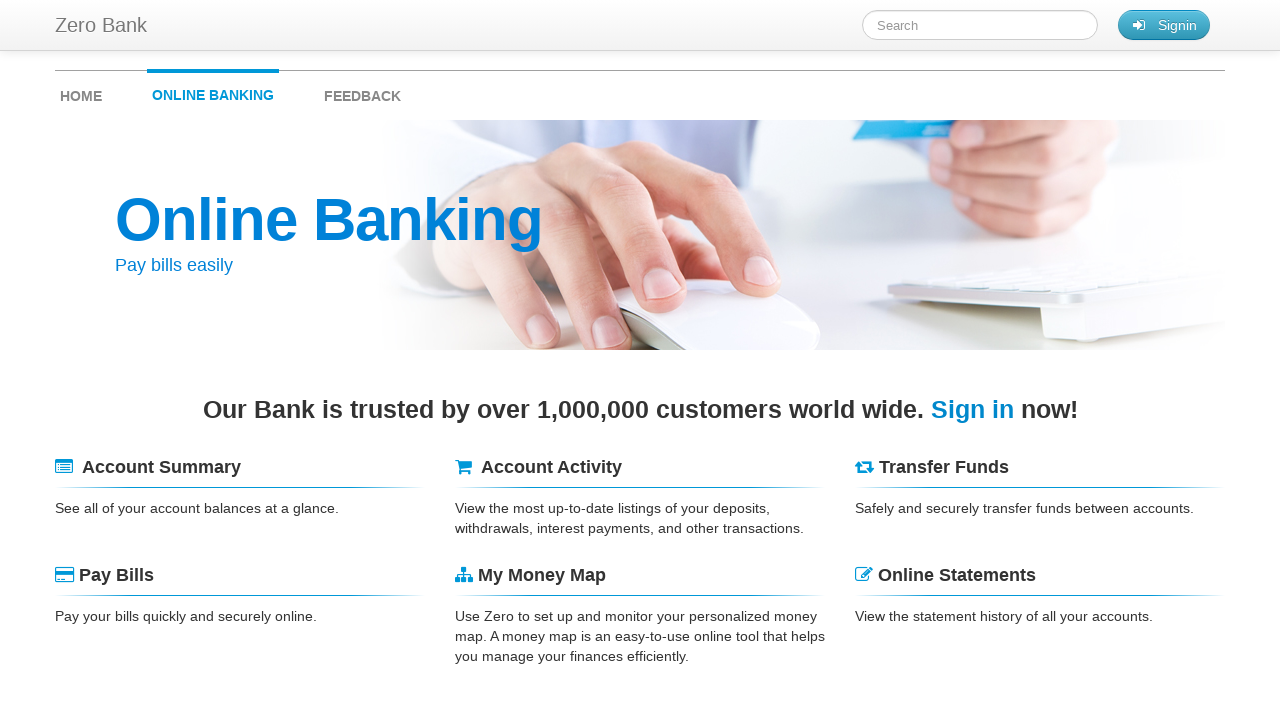

Extracted text content from all headers
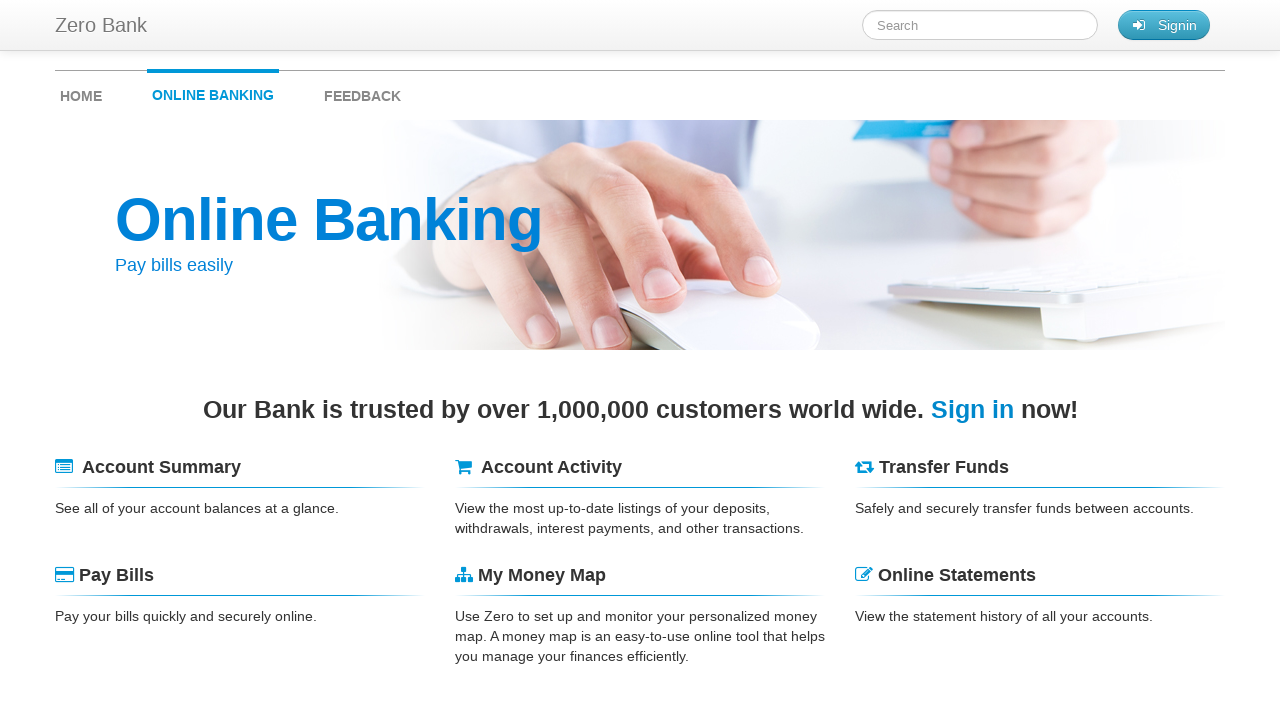

Verified that 'Pay Bills' header is present
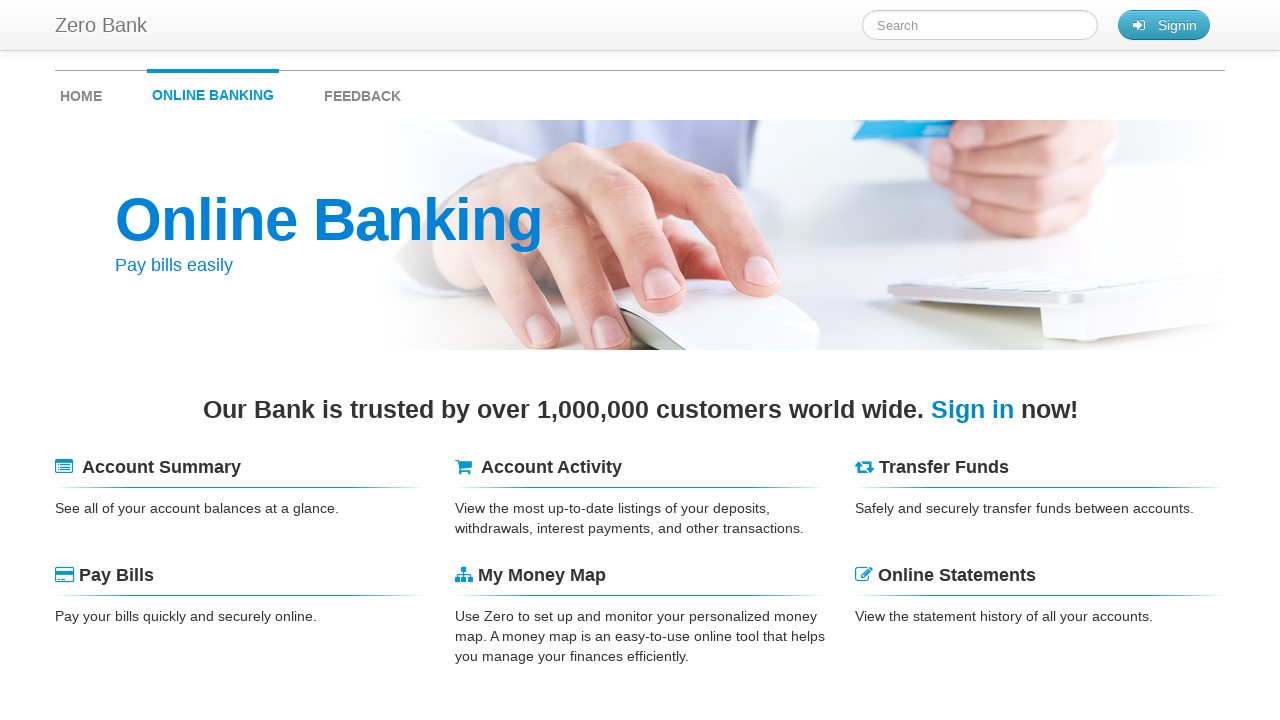

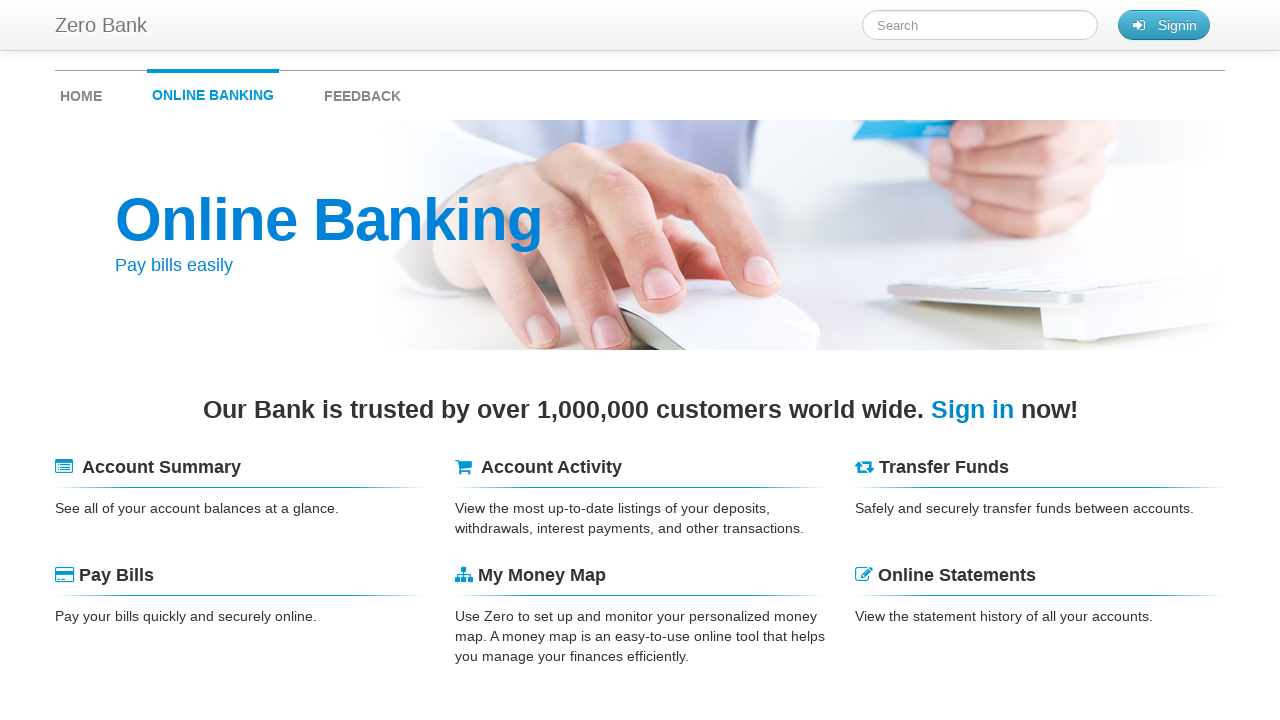